Tests that leaving only the password field empty shows the error message "Epic sadface: Password is required"

Starting URL: https://www.saucedemo.com

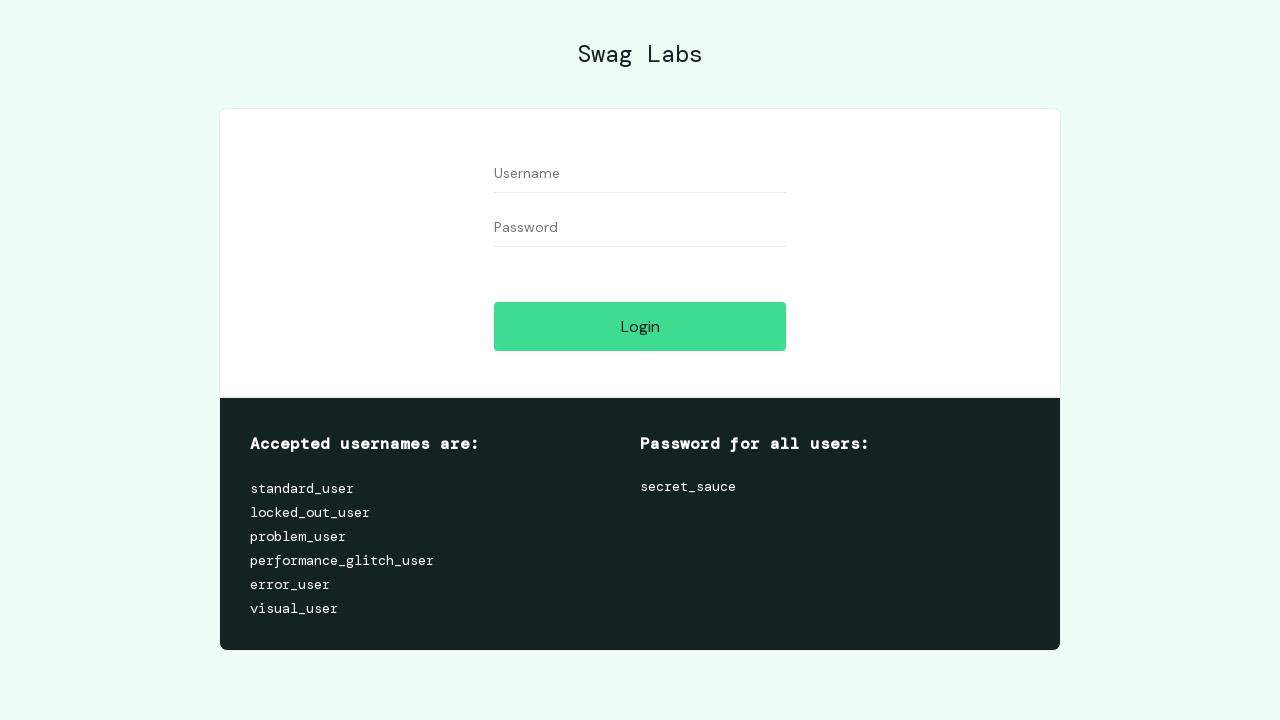

Navigated to Sauce Demo login page
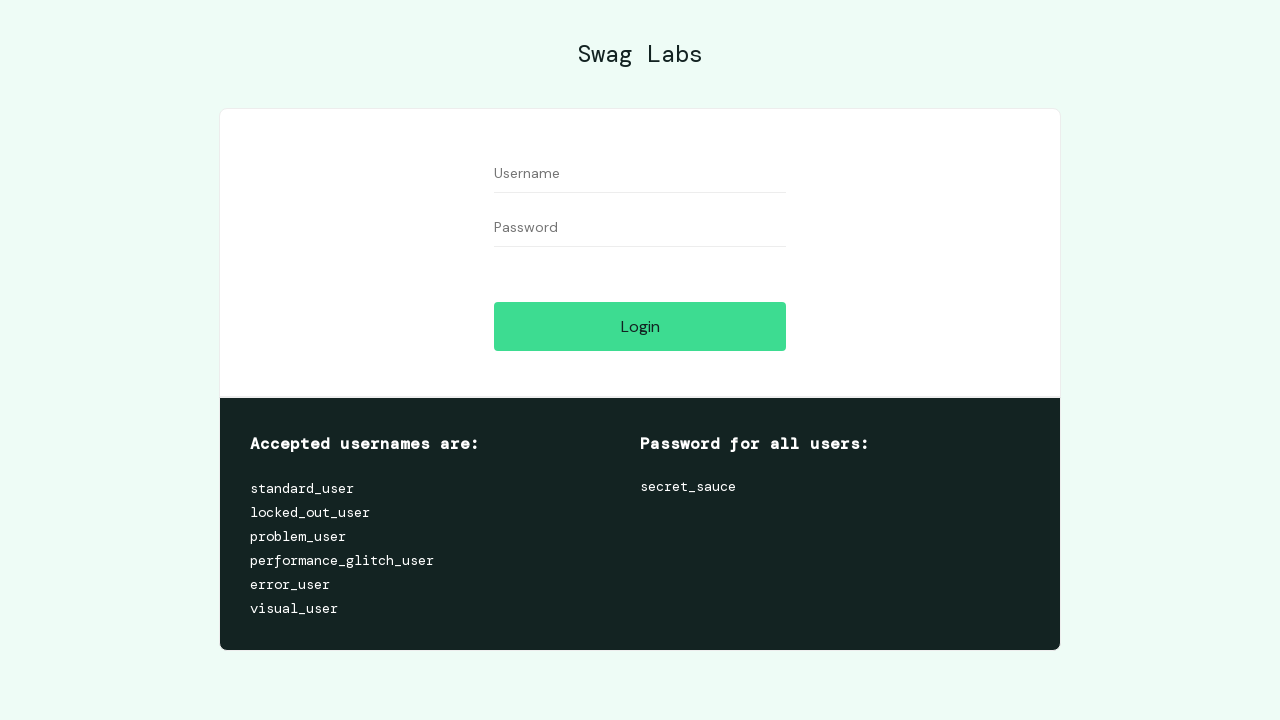

Filled username field with 'testuser123' on #user-name
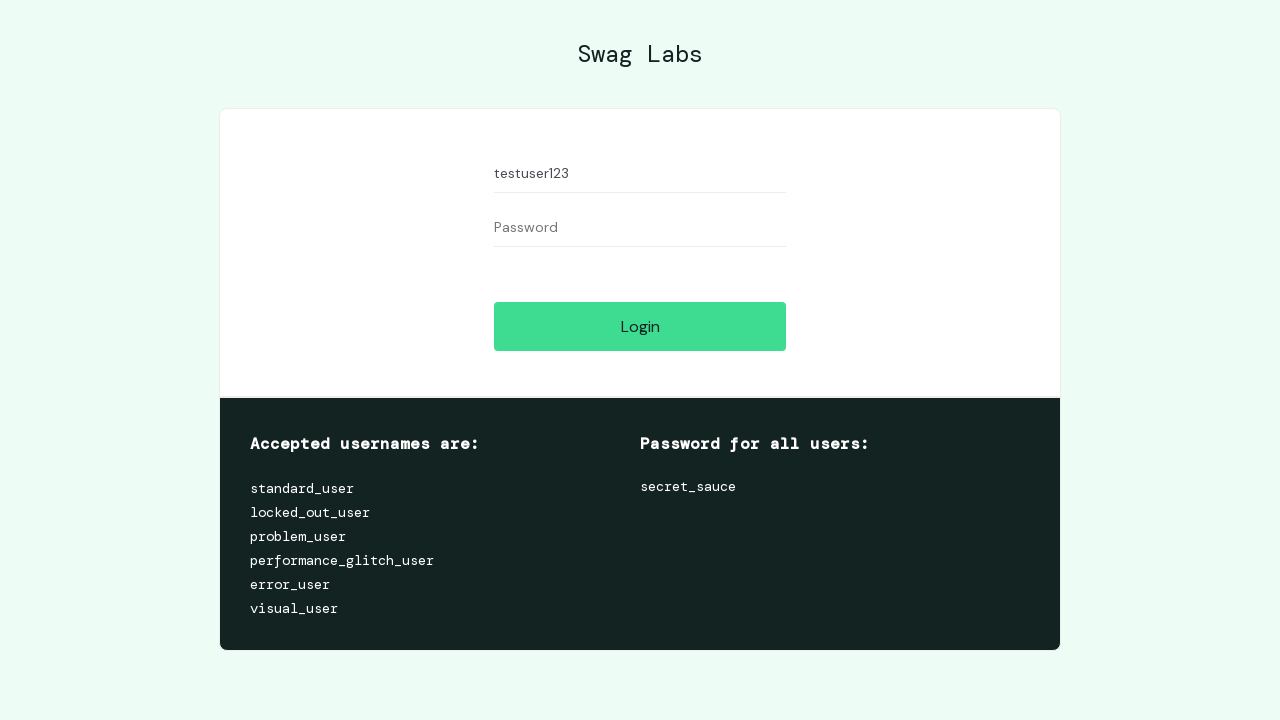

Left password field empty on #password
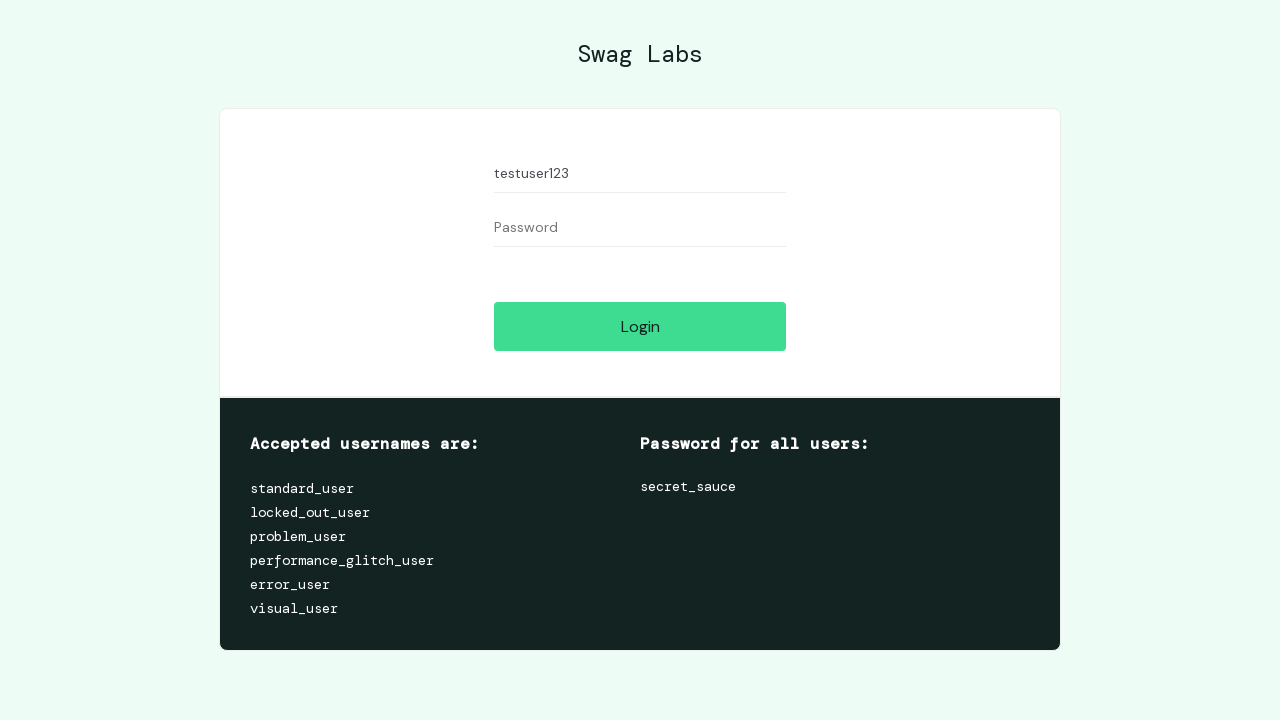

Clicked login button at (640, 326) on #login-button
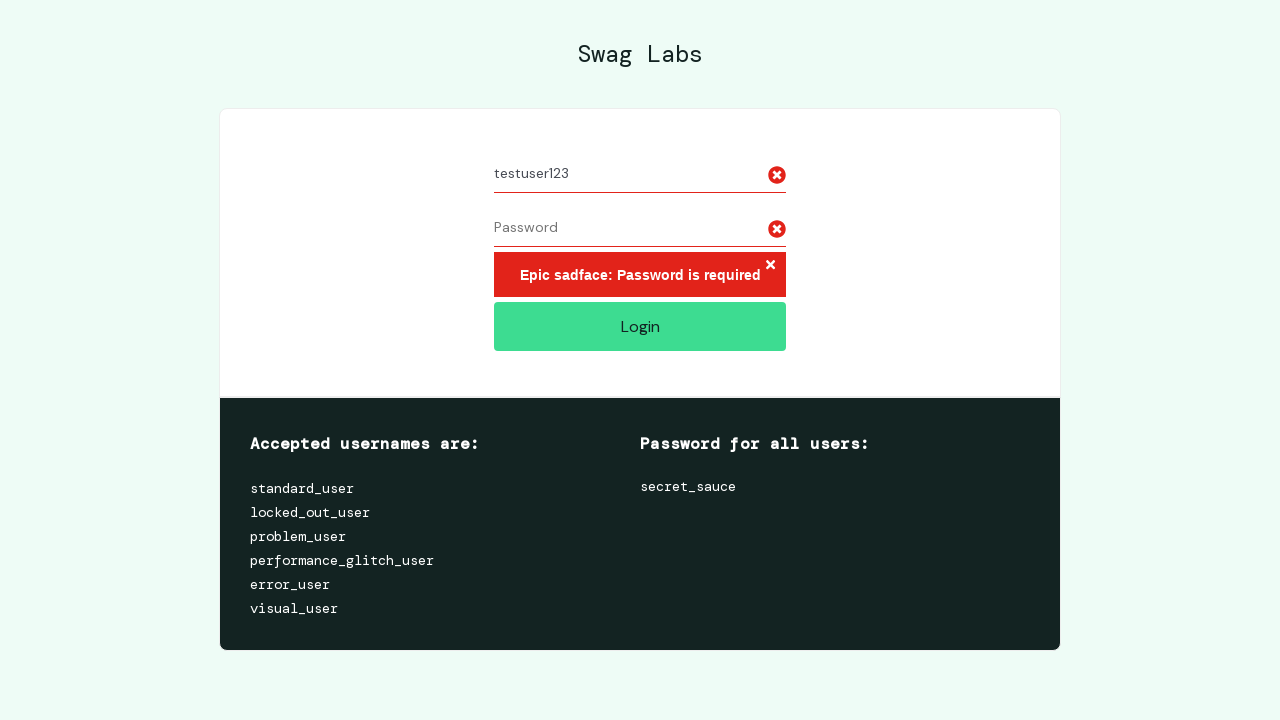

Error message element appeared on page
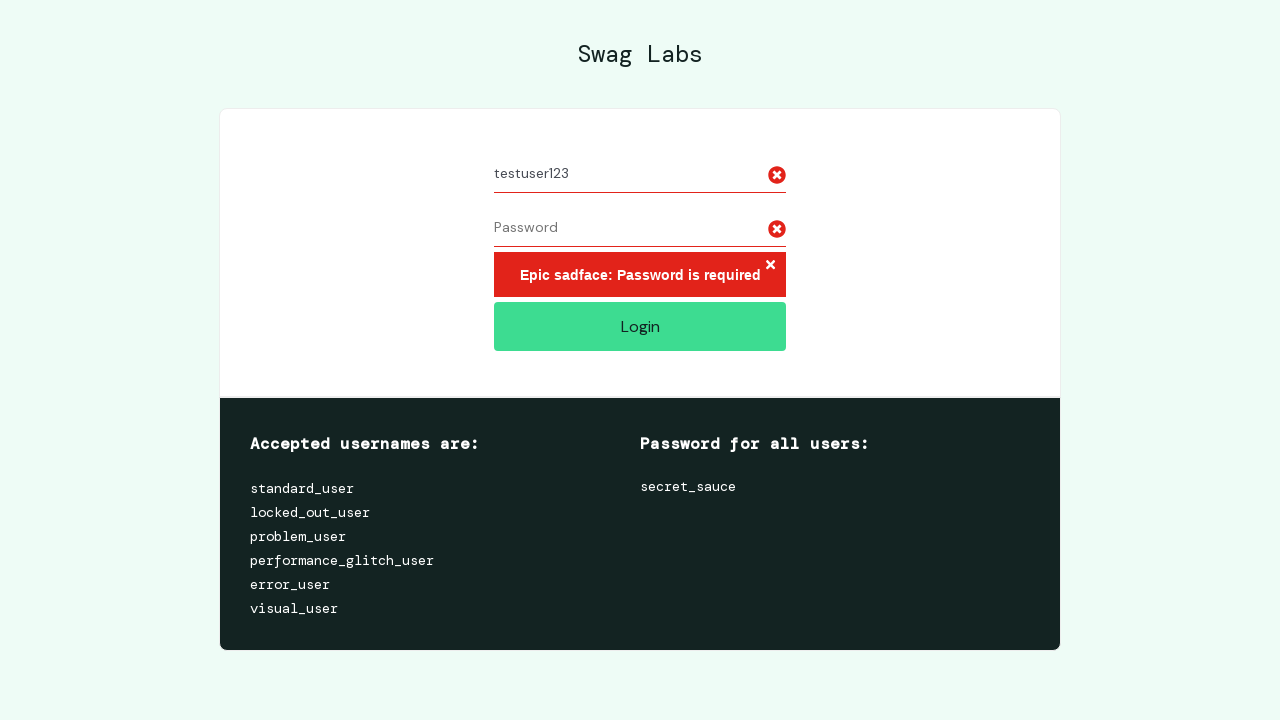

Verified error message text: 'Epic sadface: Password is required'
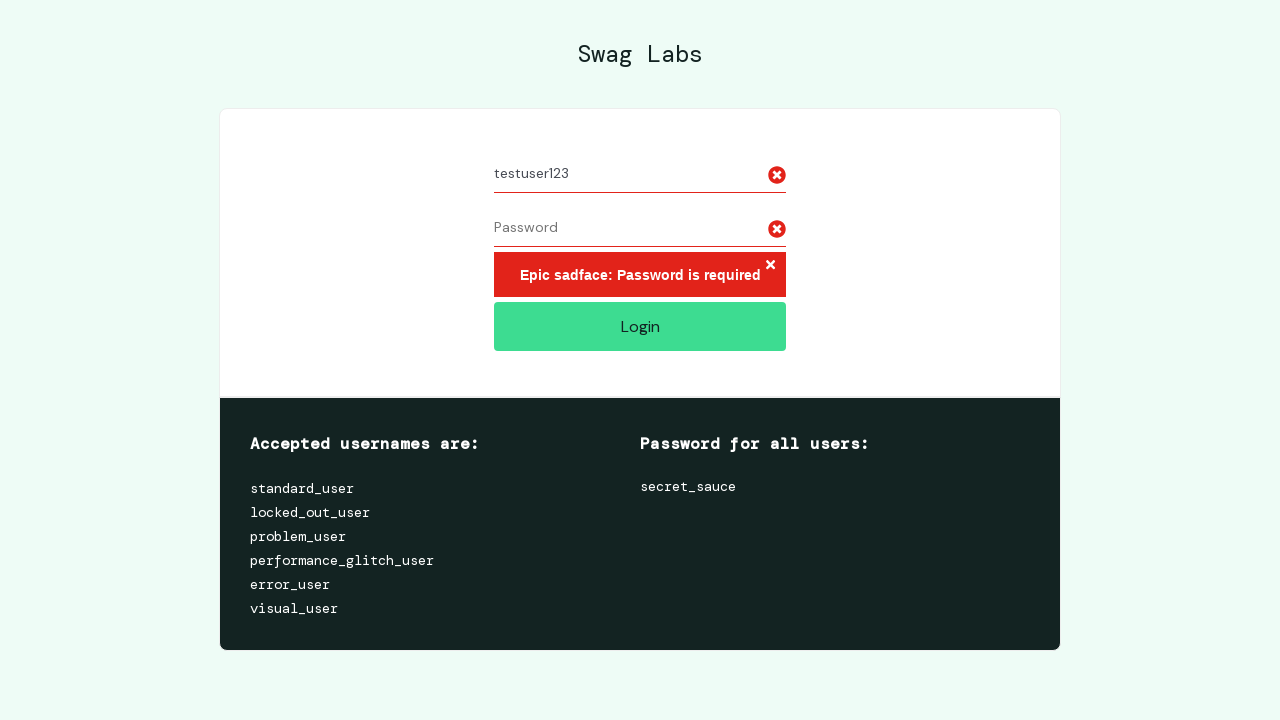

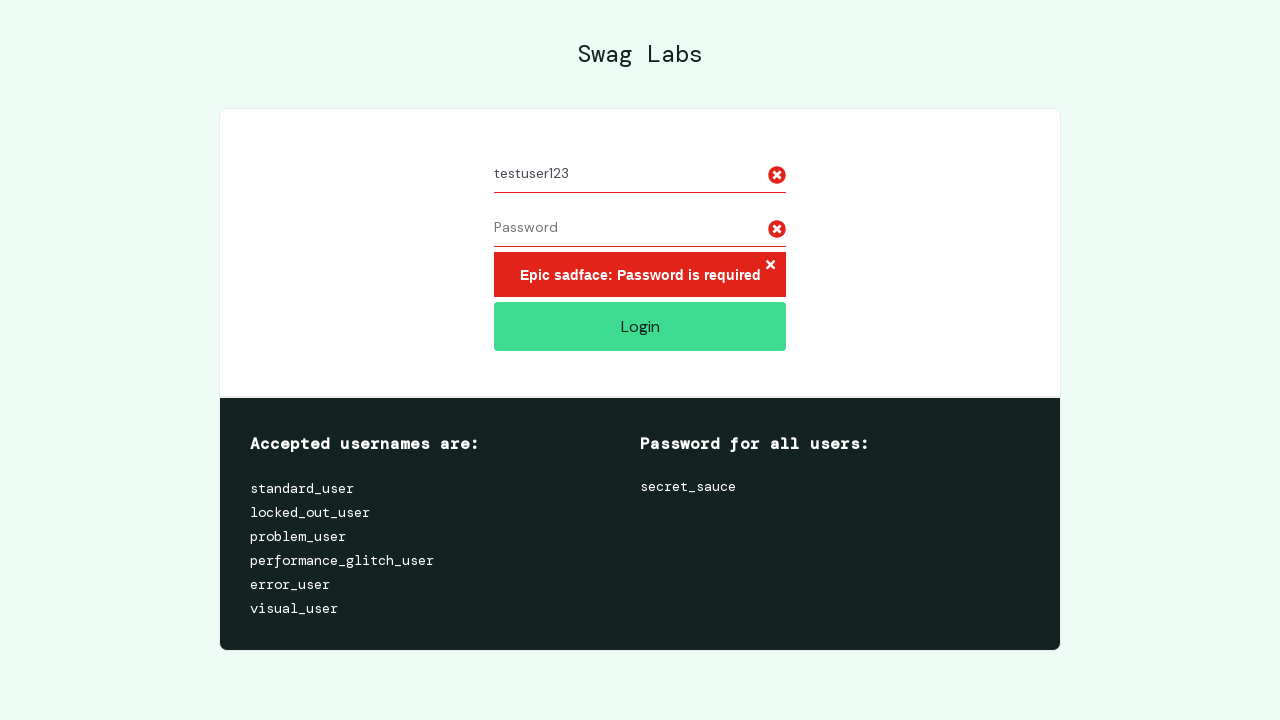